Tests basic form interactions on a test page by clicking a link, filling text fields, using keyboard navigation, and interacting with checkbox and radio button elements

Starting URL: https://testeroprogramowania.github.io/selenium/

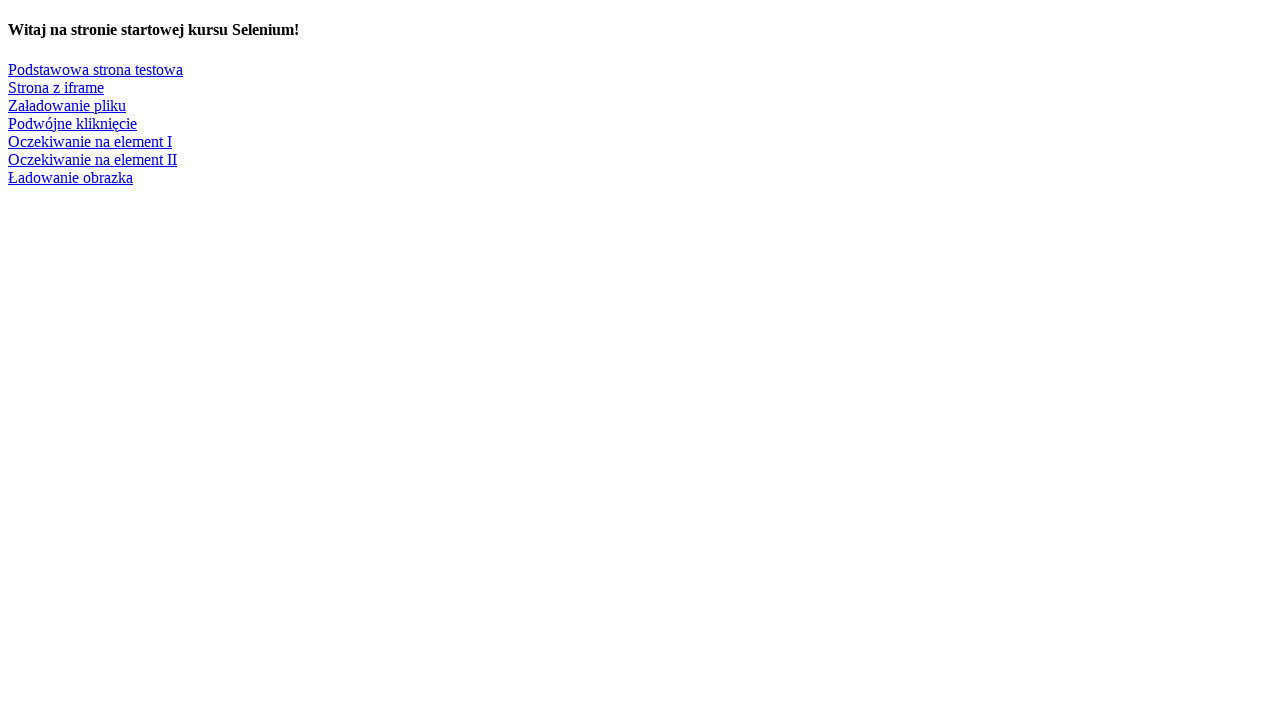

Clicked on 'Podstawowa strona testowa' link at (96, 69) on text=Podstawowa strona testowa
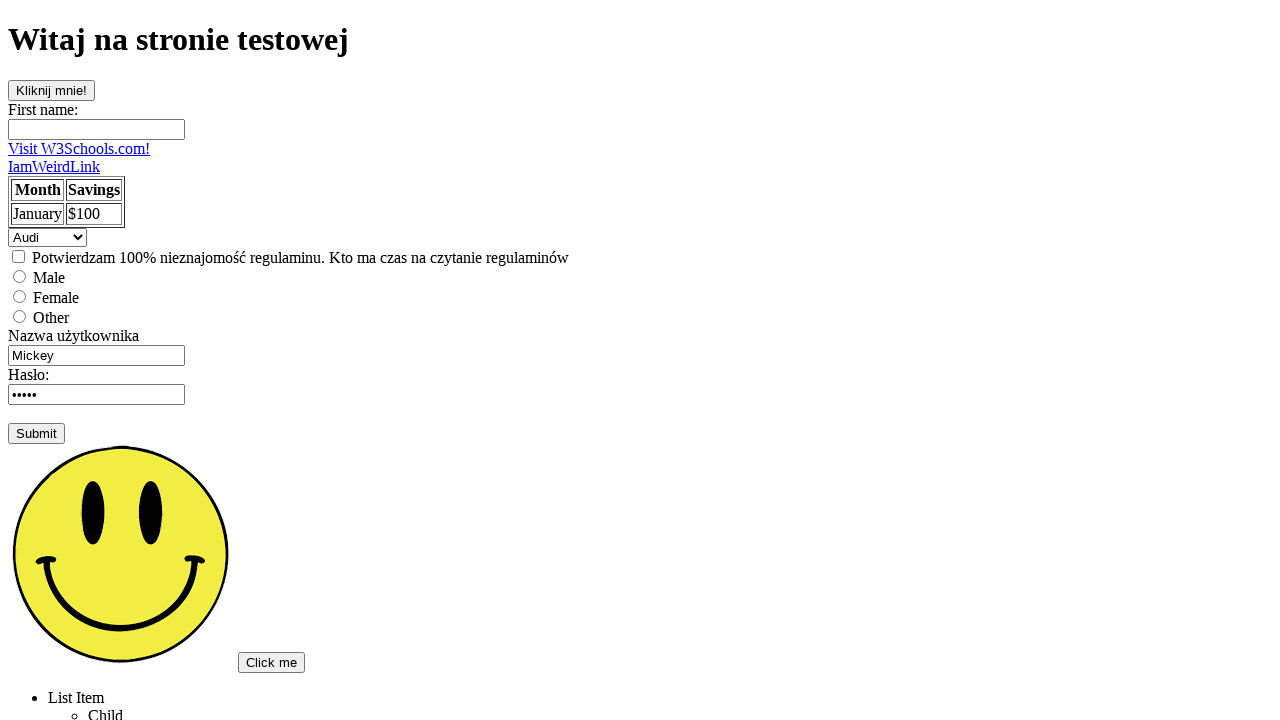

Filled first name field with 'Passierte Tomaten' on #fname
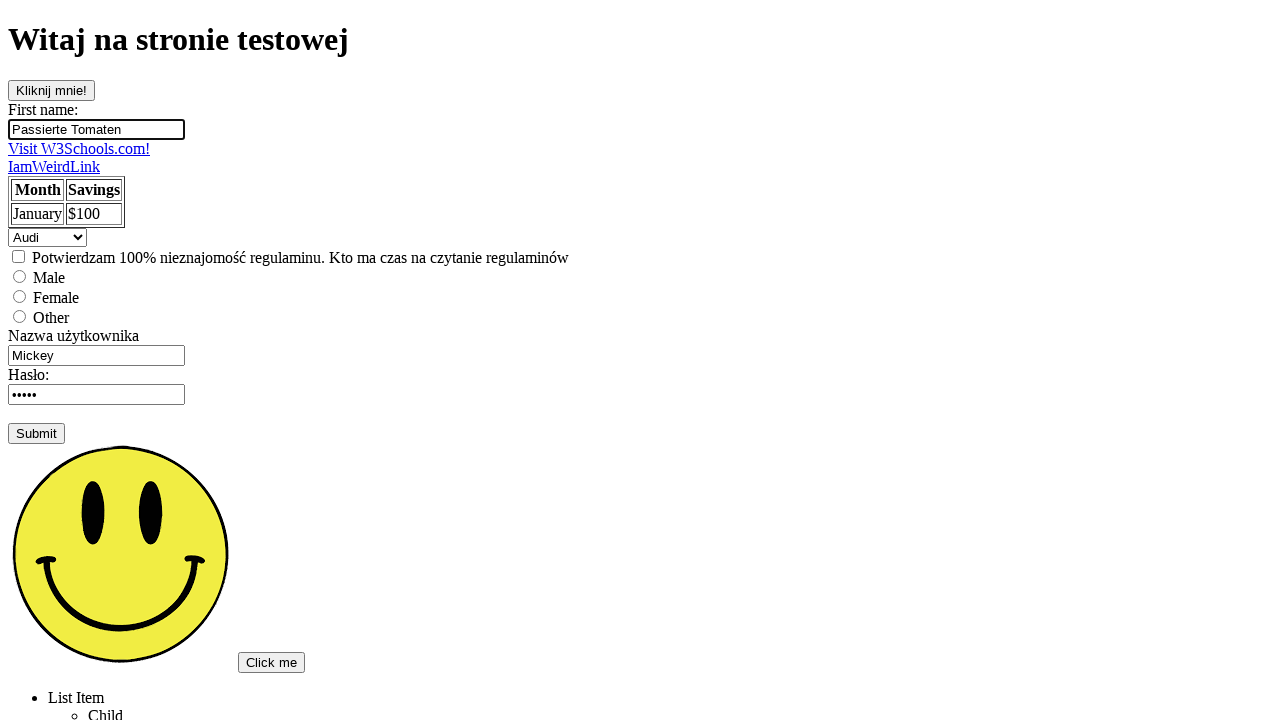

Cleared username field on input[name='username']
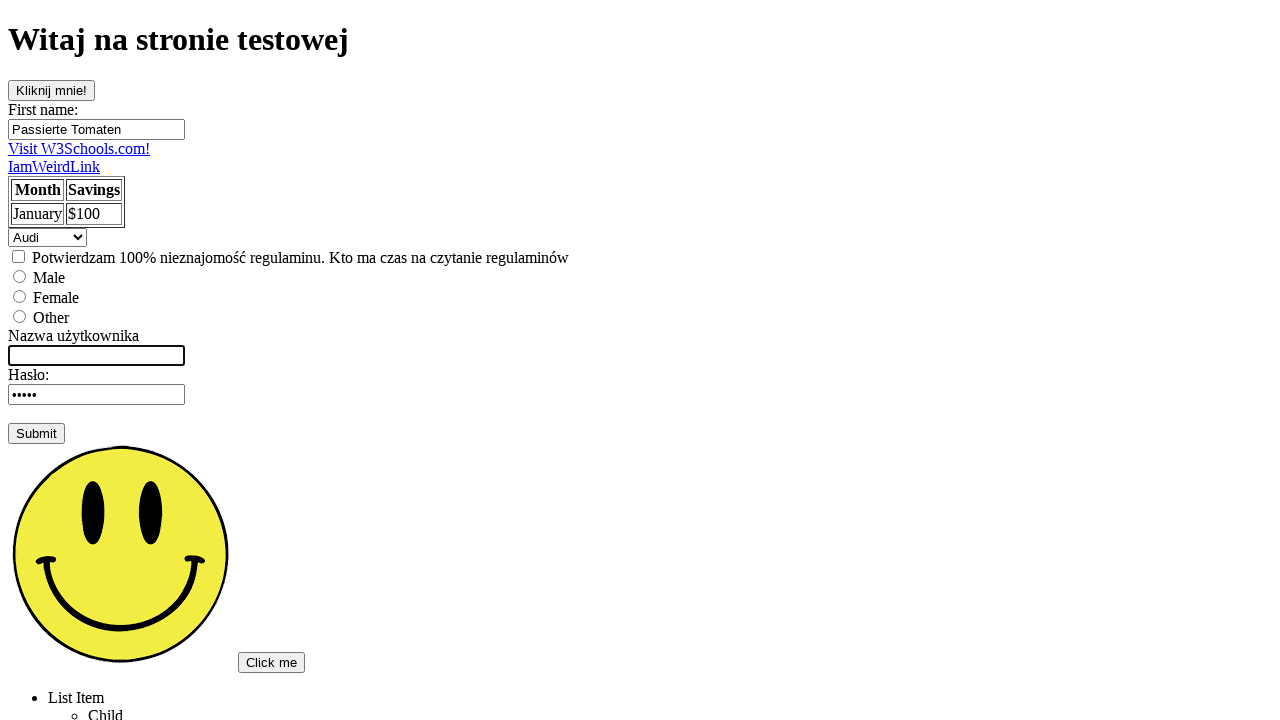

Filled username field with 'Admin' on input[name='username']
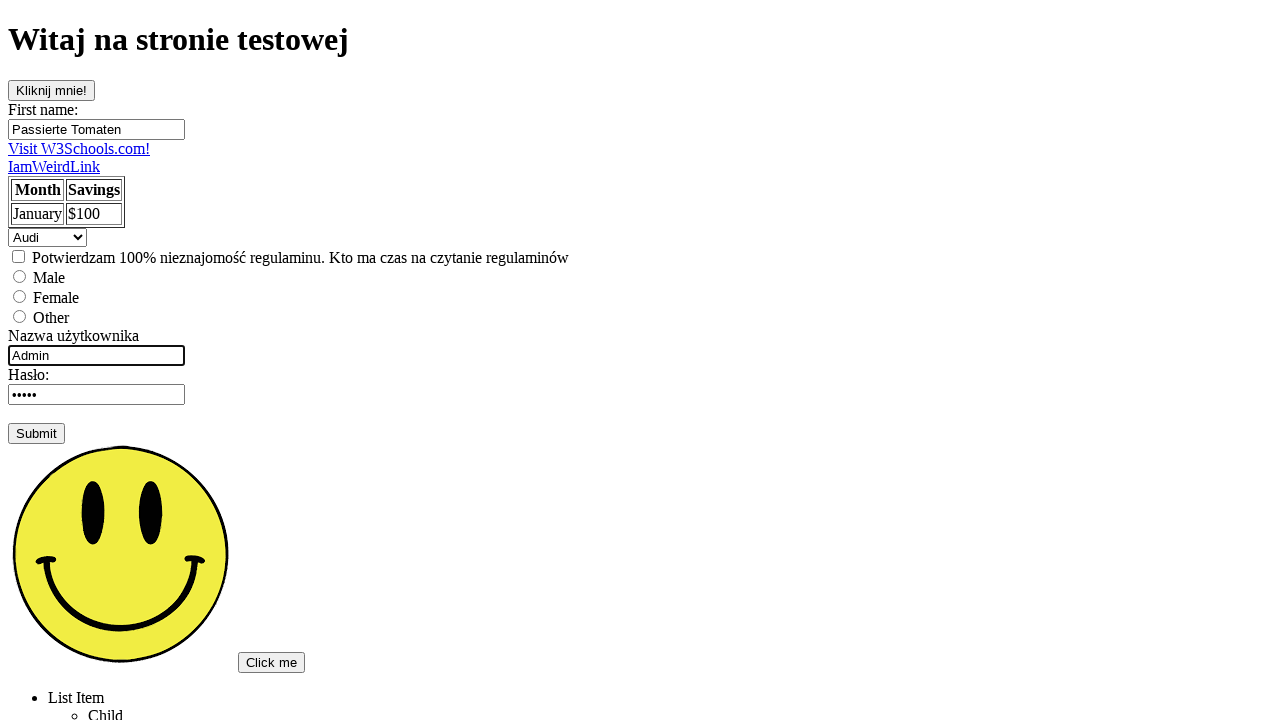

Pressed TAB key from username field (first time) on input[name='username']
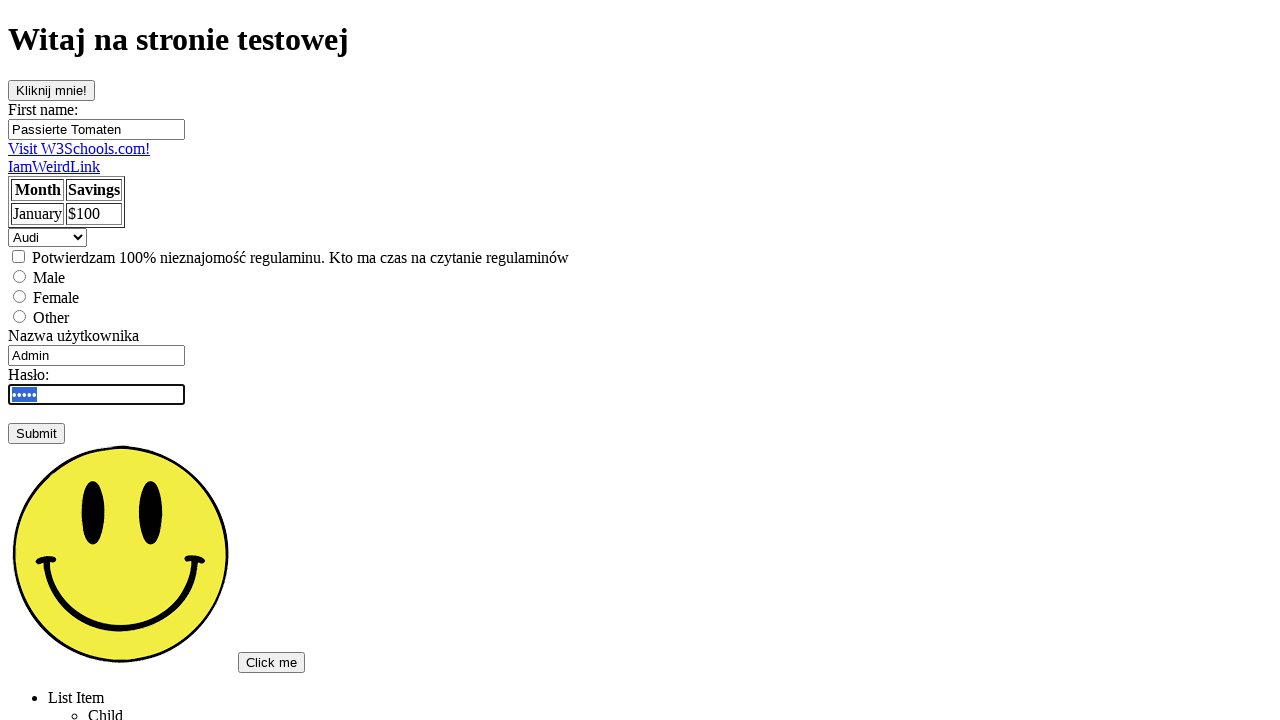

Pressed TAB key from username field (second time) on input[name='username']
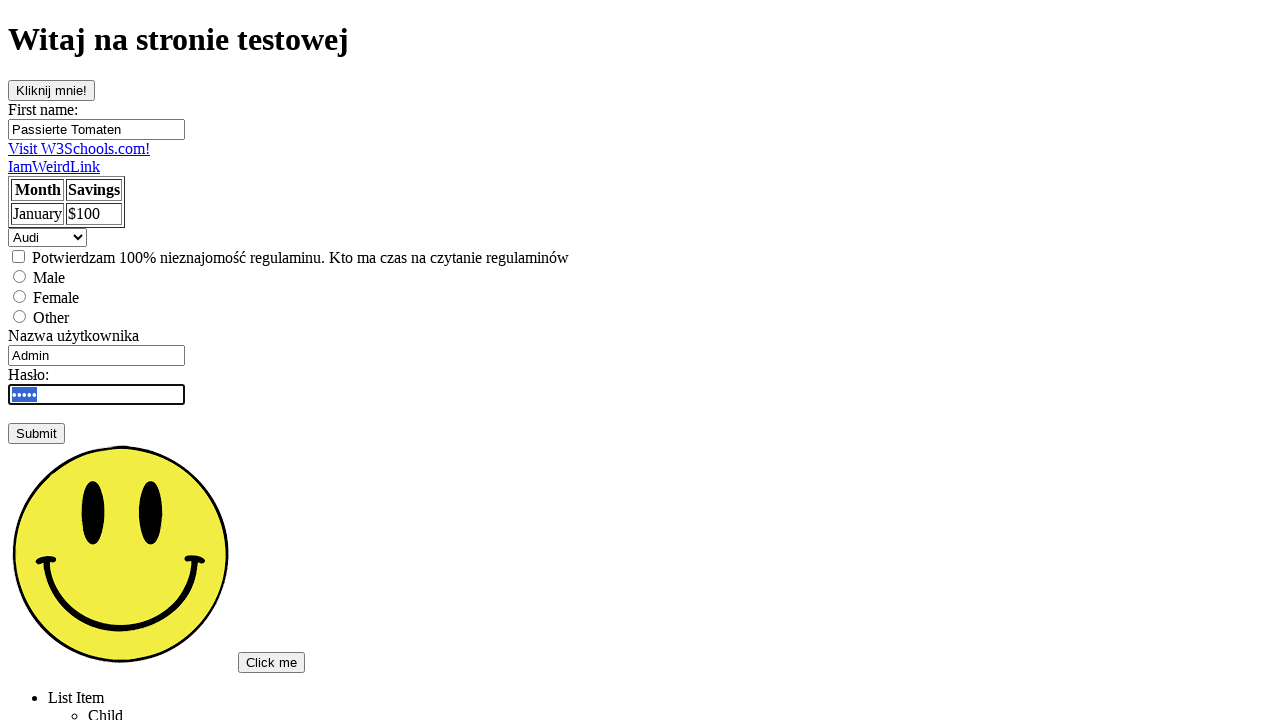

Pressed TAB key from password field on input[name='password']
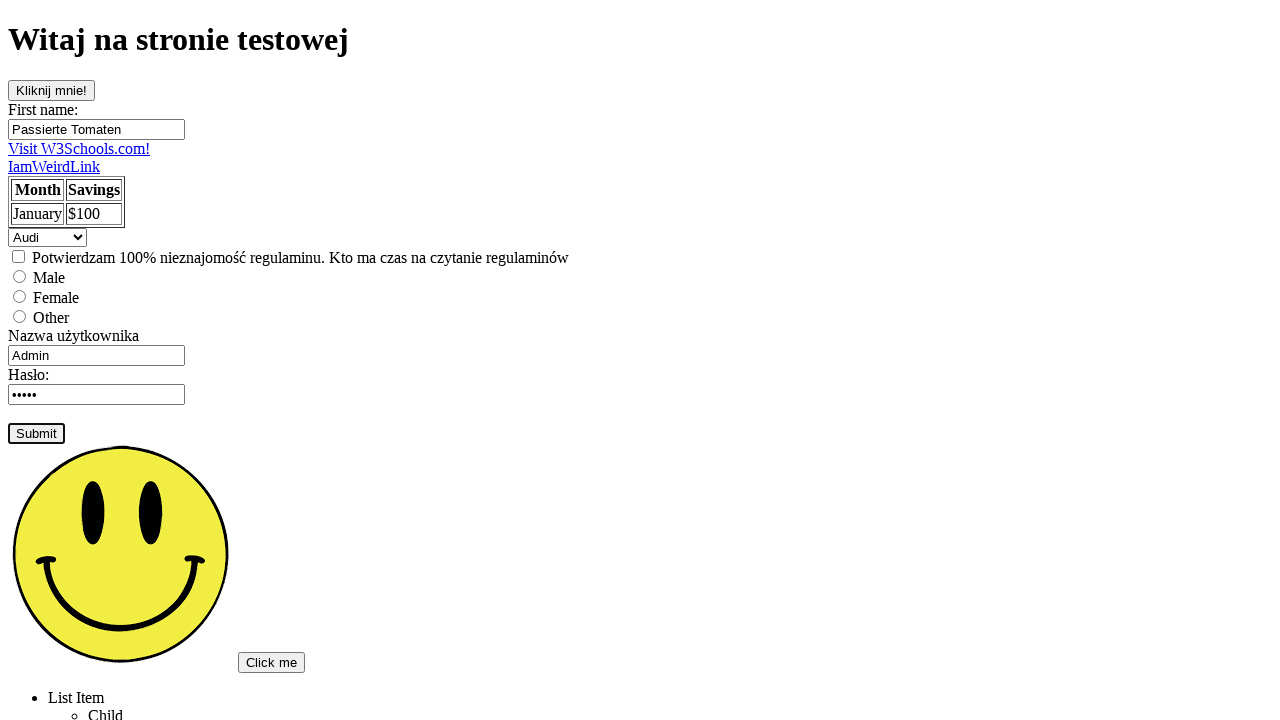

Clicked on checkbox element at (18, 256) on input[type='checkbox']
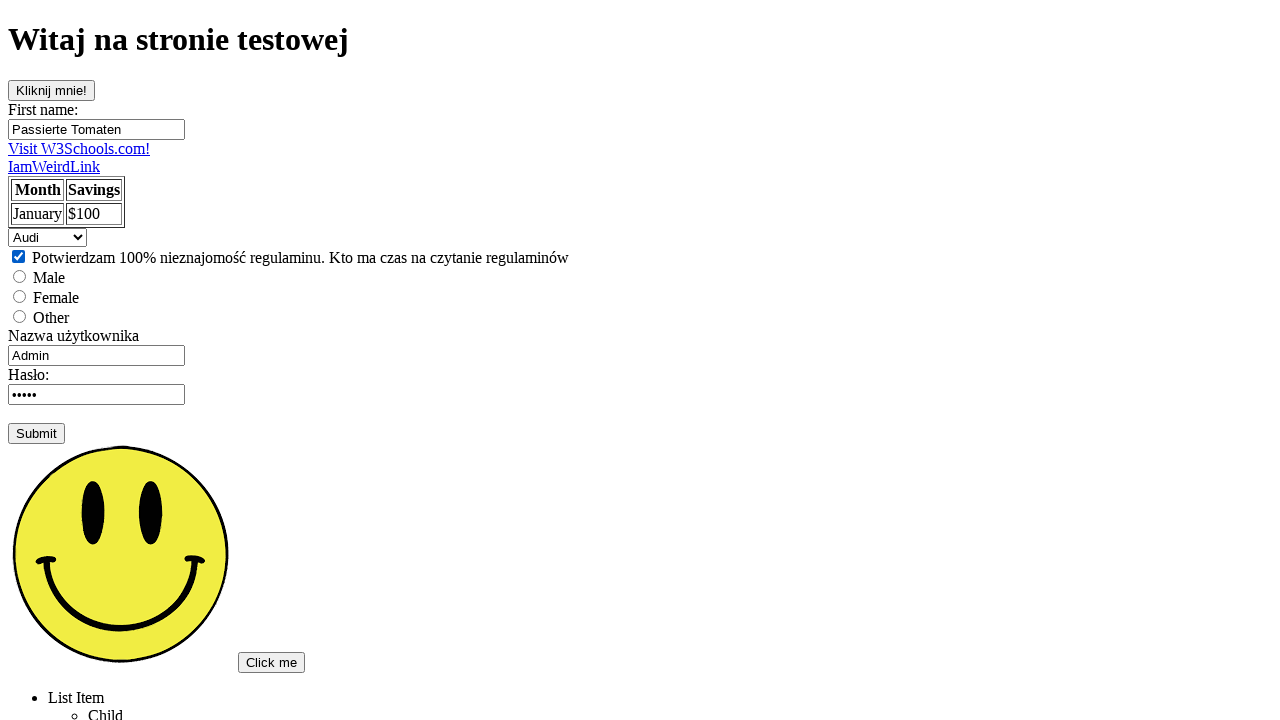

Clicked on 'other' radio button at (20, 316) on input[value='other']
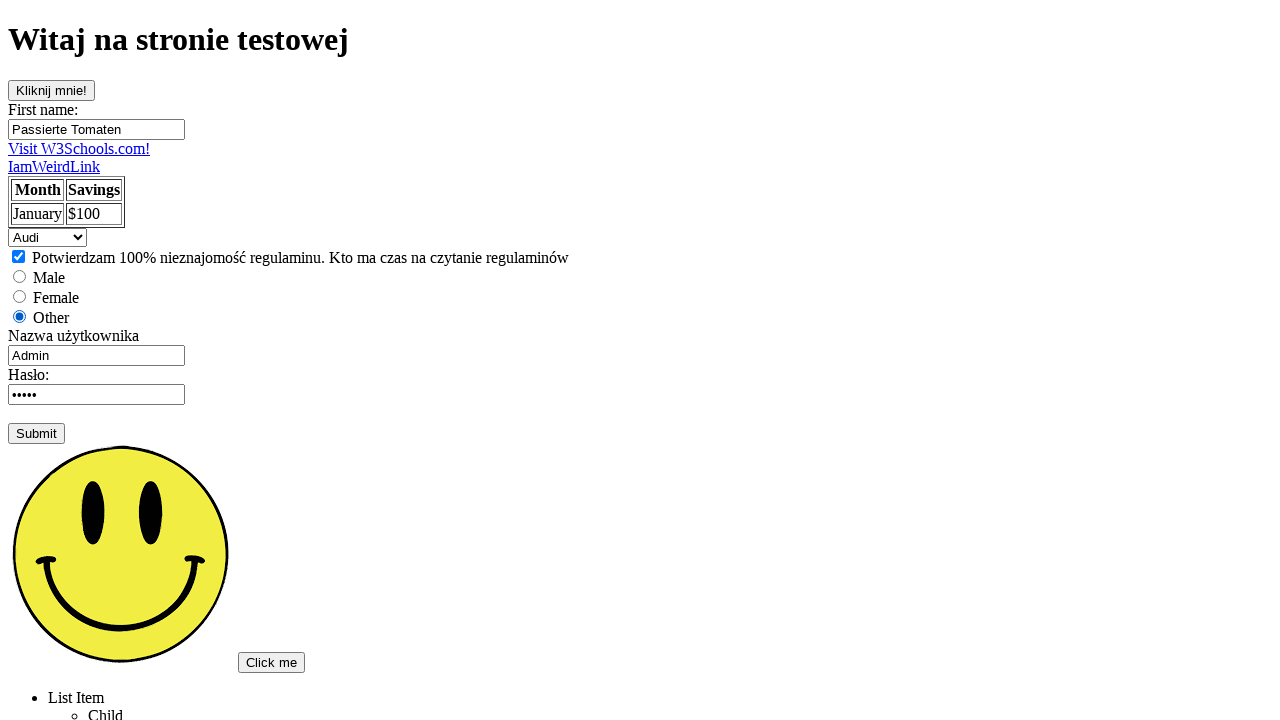

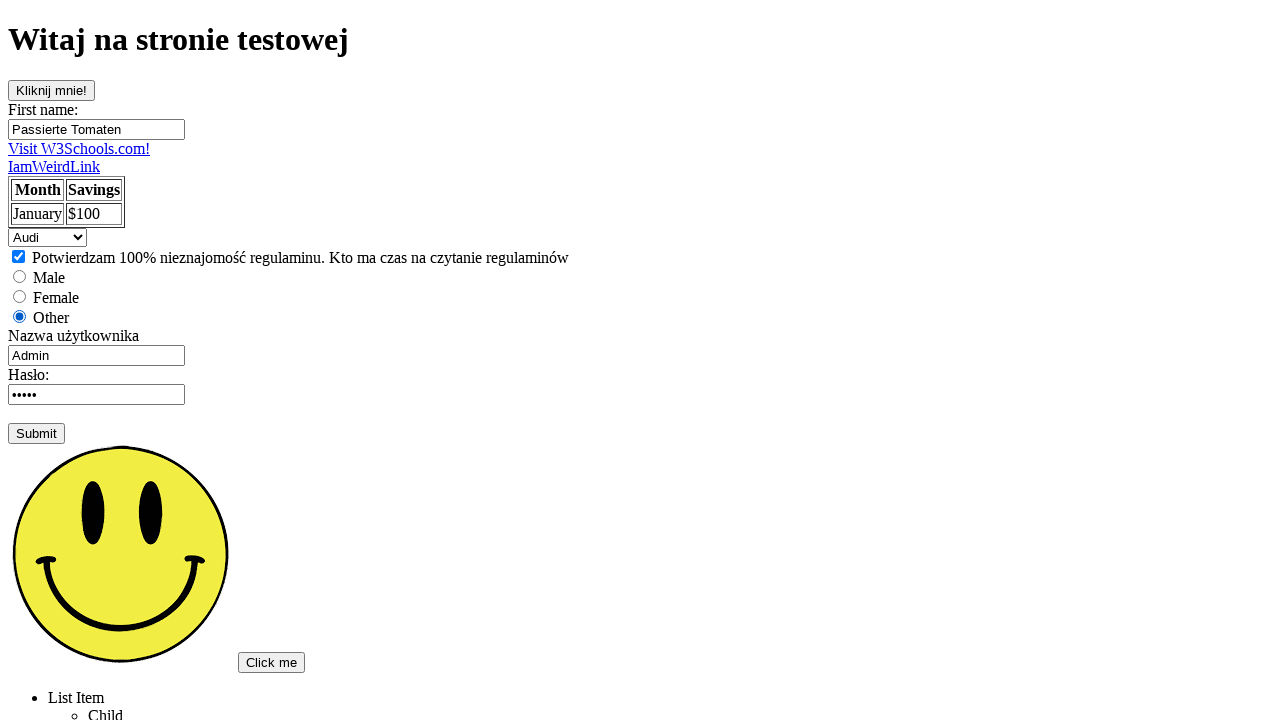